Tests the university schedule form by selecting checkboxes, choosing CSV format, and submitting the form to verify the download functionality works.

Starting URL: https://gobierno.ingenieriainformatica.uniovi.es/grado/plan/?y=24-25&t=s1

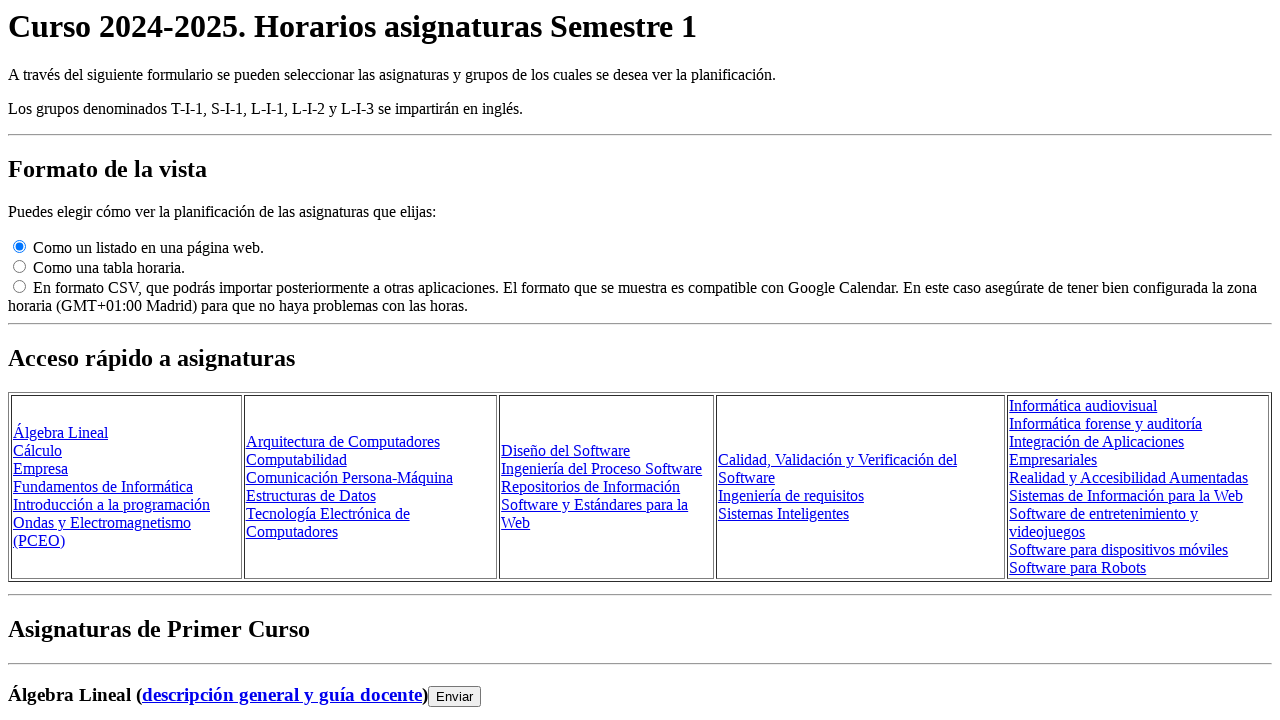

Waited for university schedule form to load
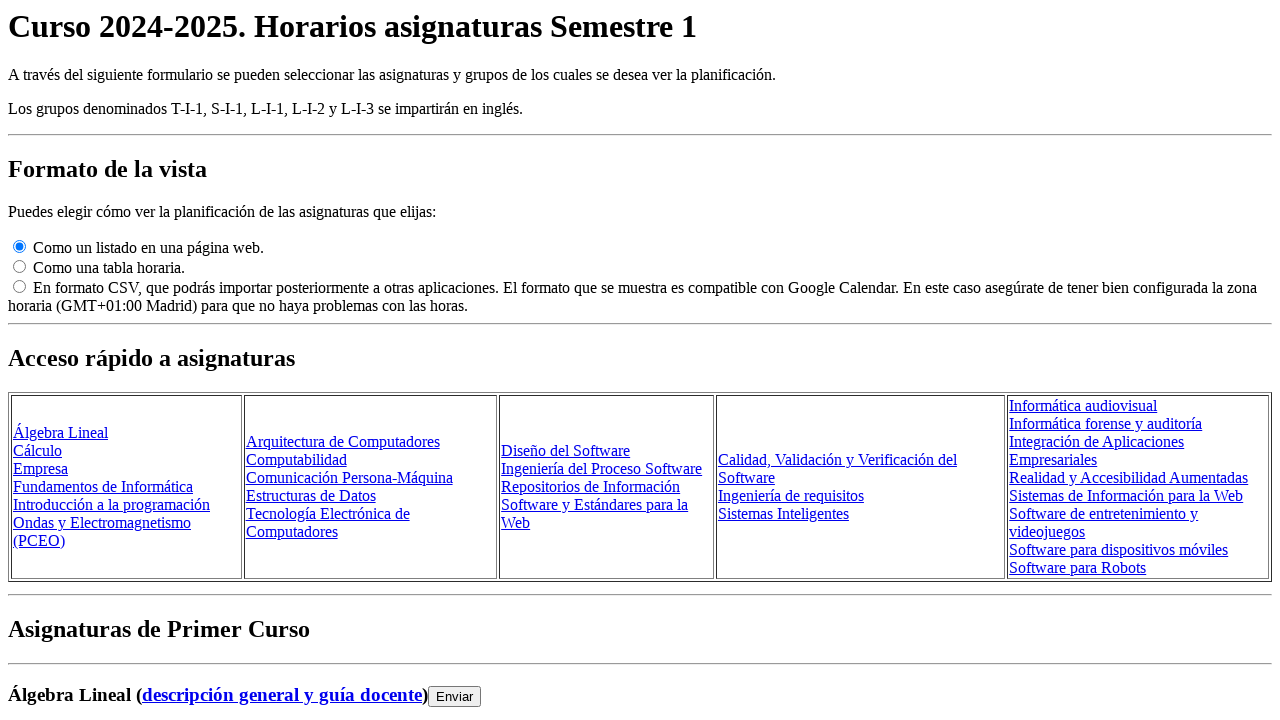

Retrieved all checkboxes from the form
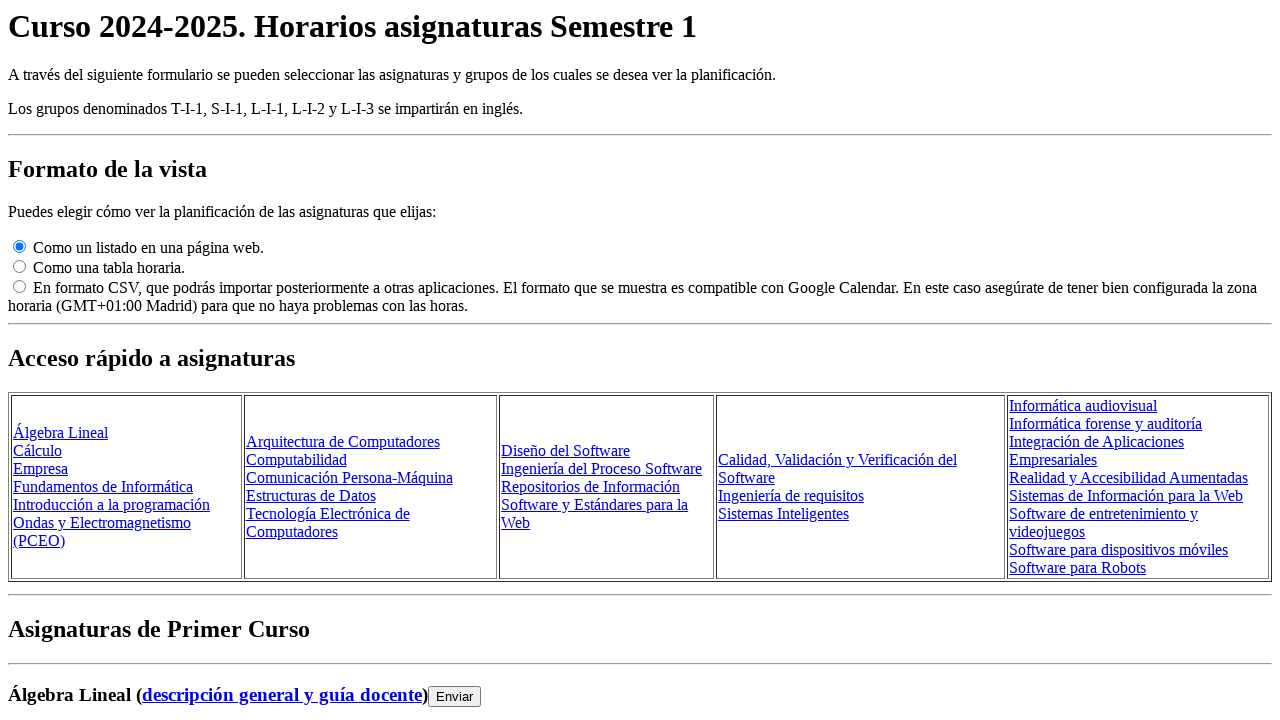

Checked checkbox 1 of 5
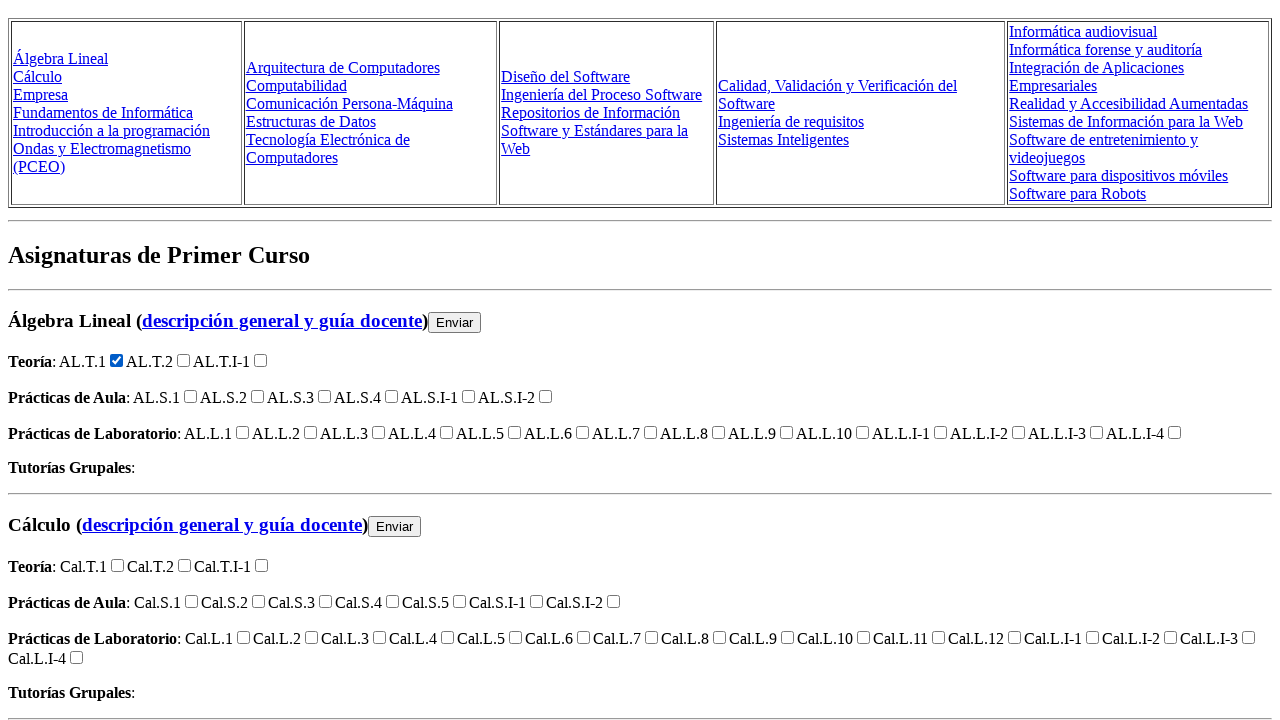

Checked checkbox 2 of 5
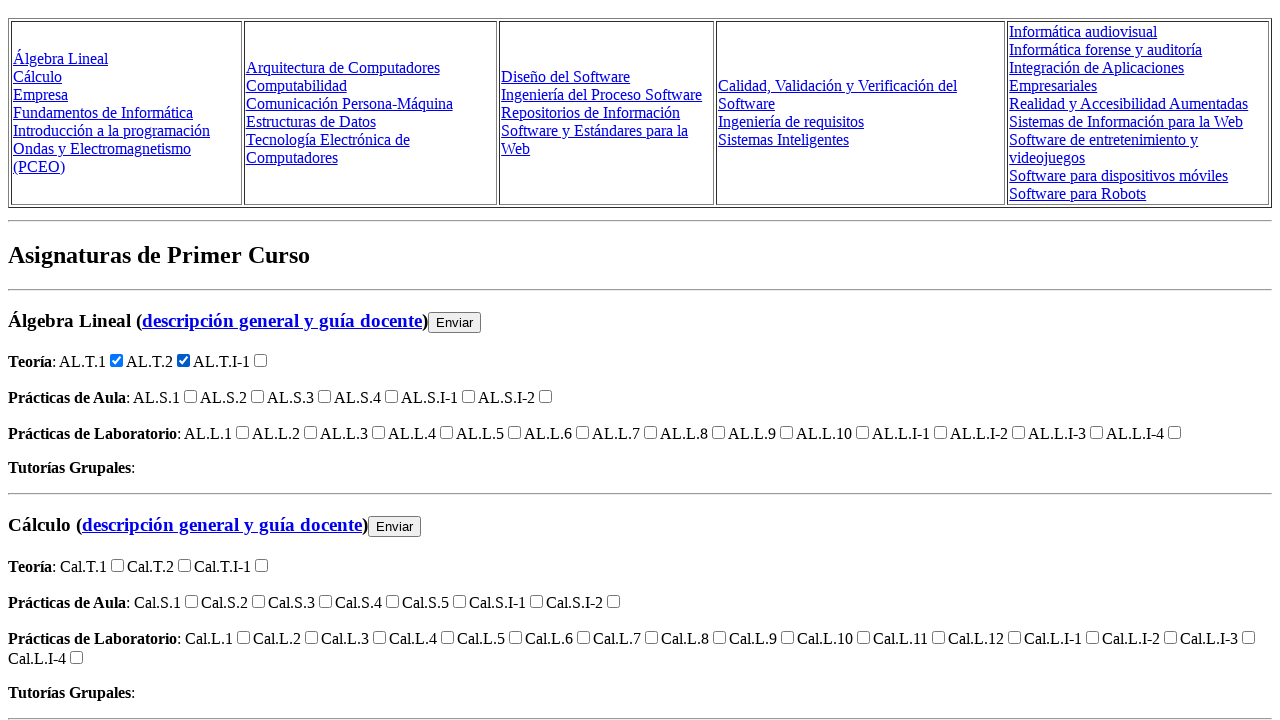

Checked checkbox 3 of 5
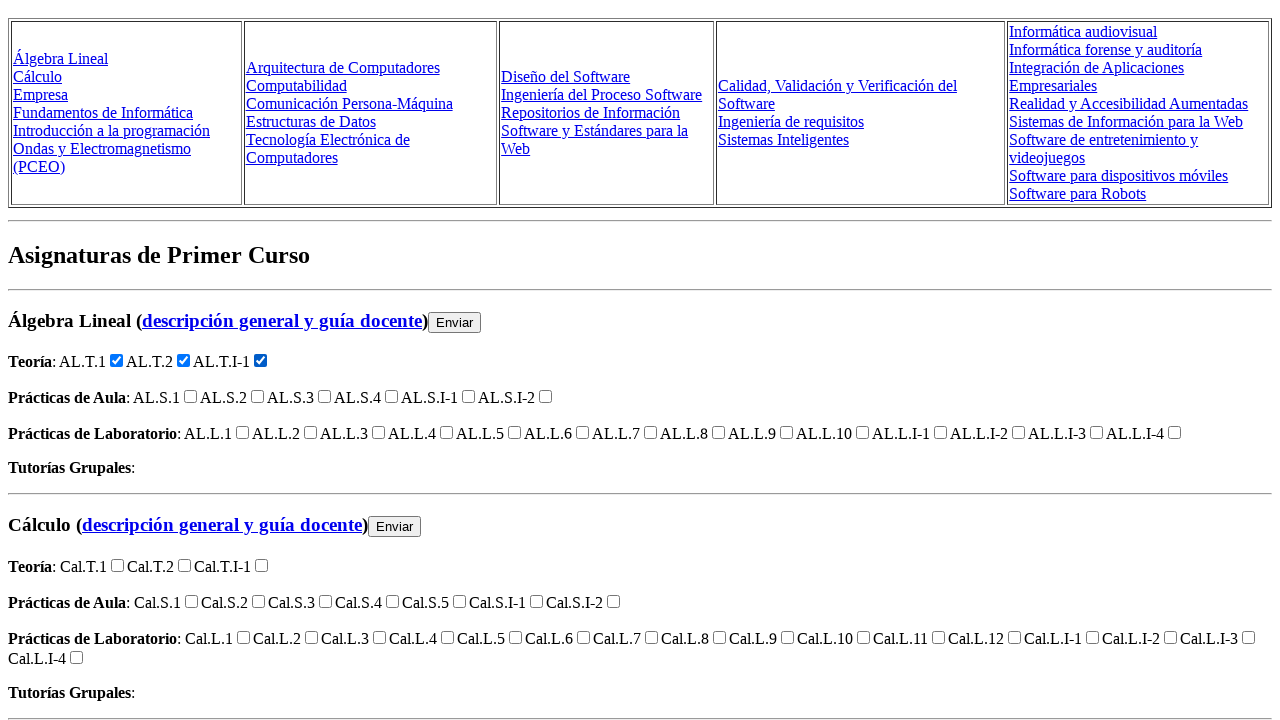

Checked checkbox 4 of 5
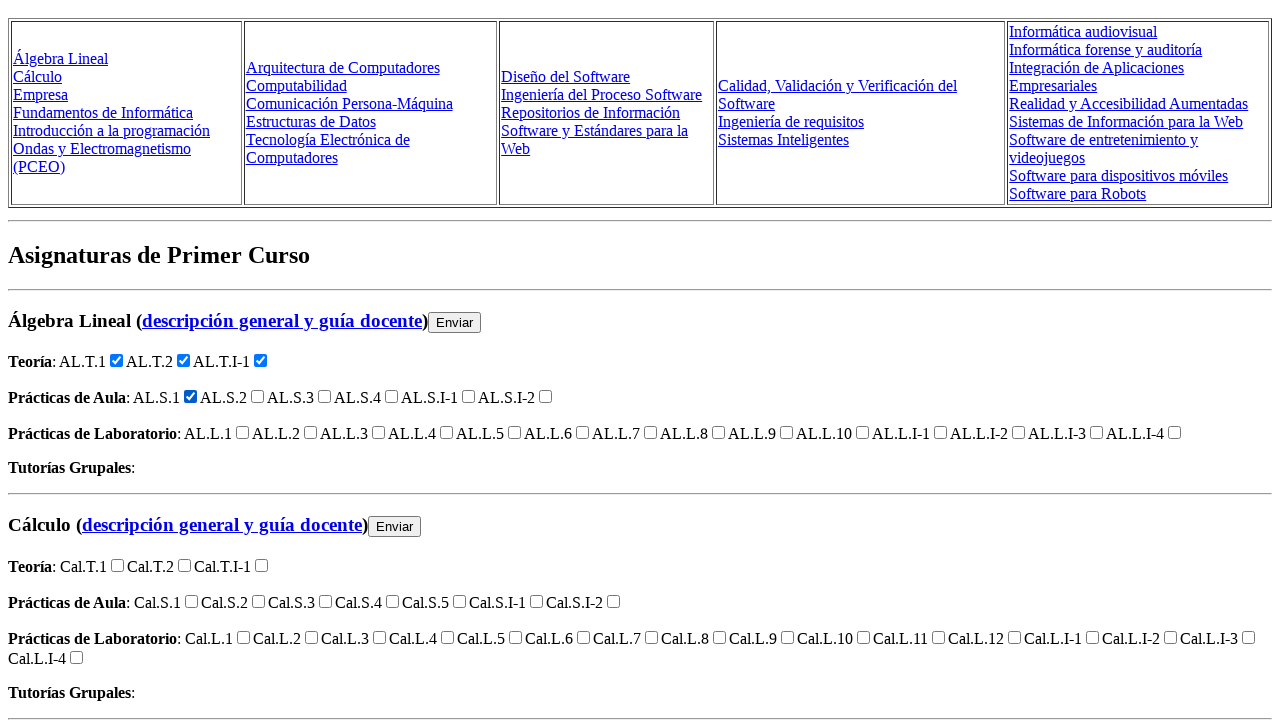

Checked checkbox 5 of 5
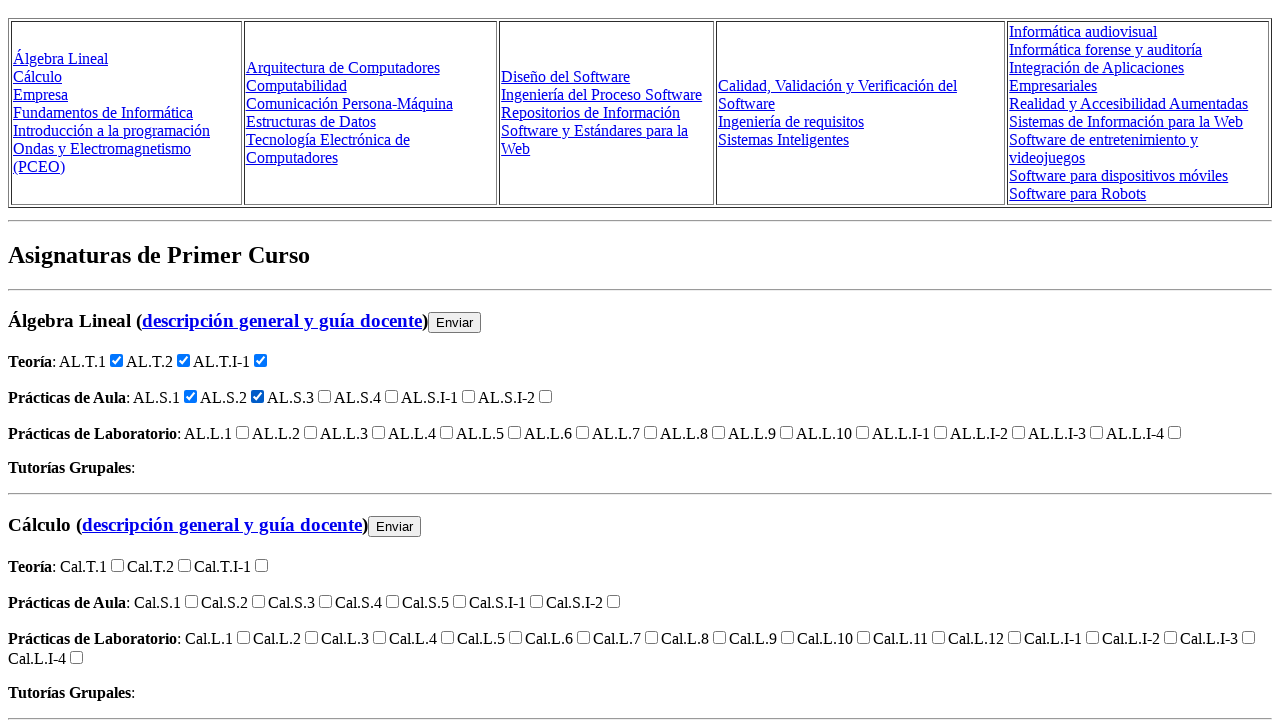

Selected CSV format option at (20, 287) on input[value='csv']
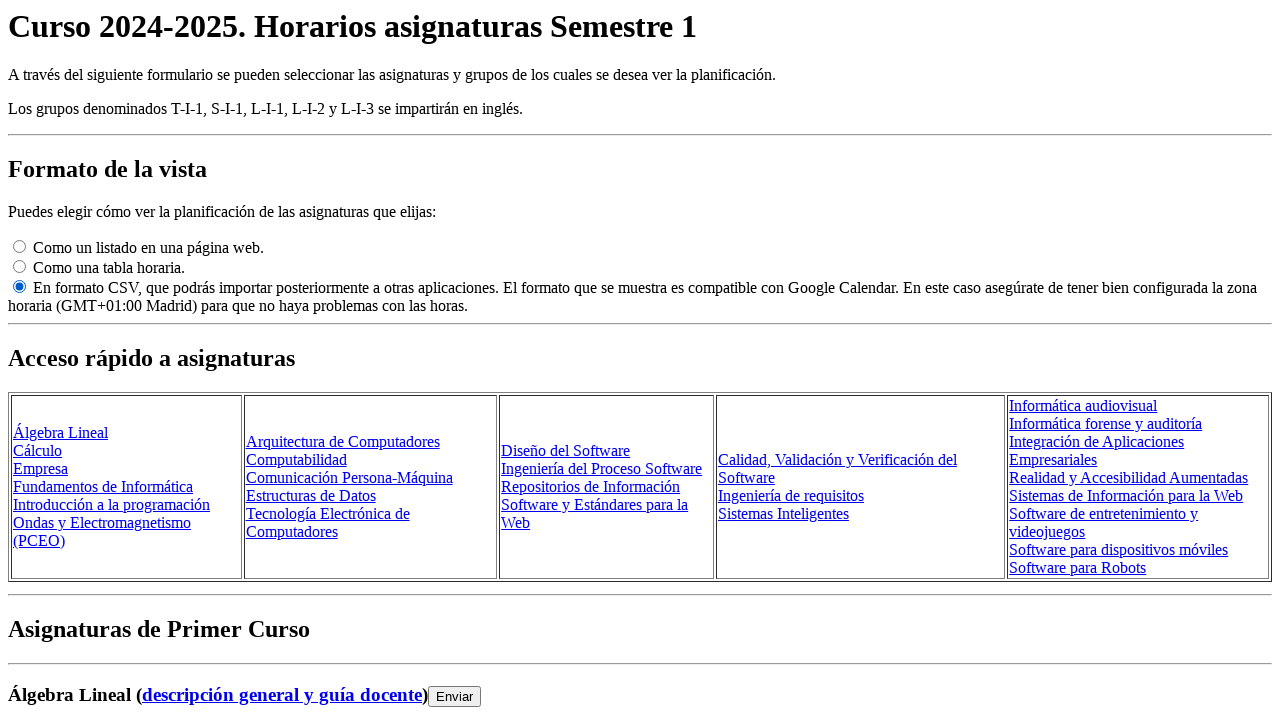

Clicked submit button to trigger download at (454, 696) on input[type='submit'][value='Enviar']
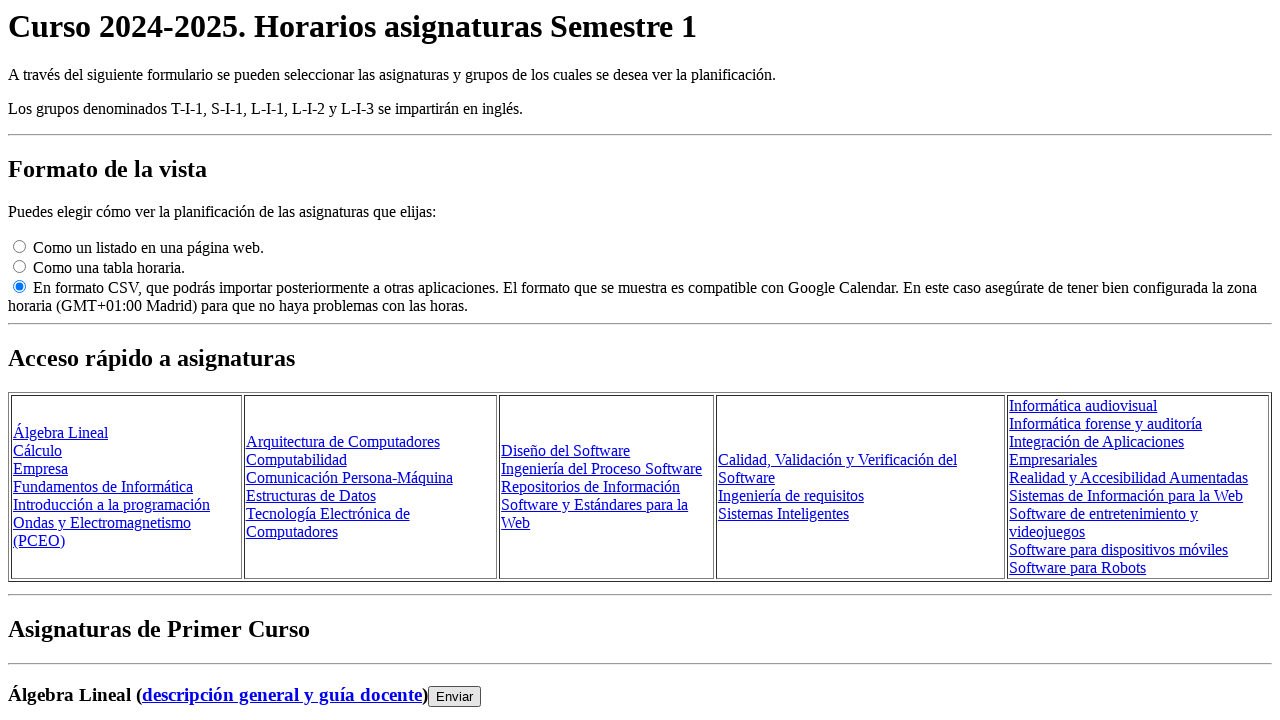

Form submission completed and network idle
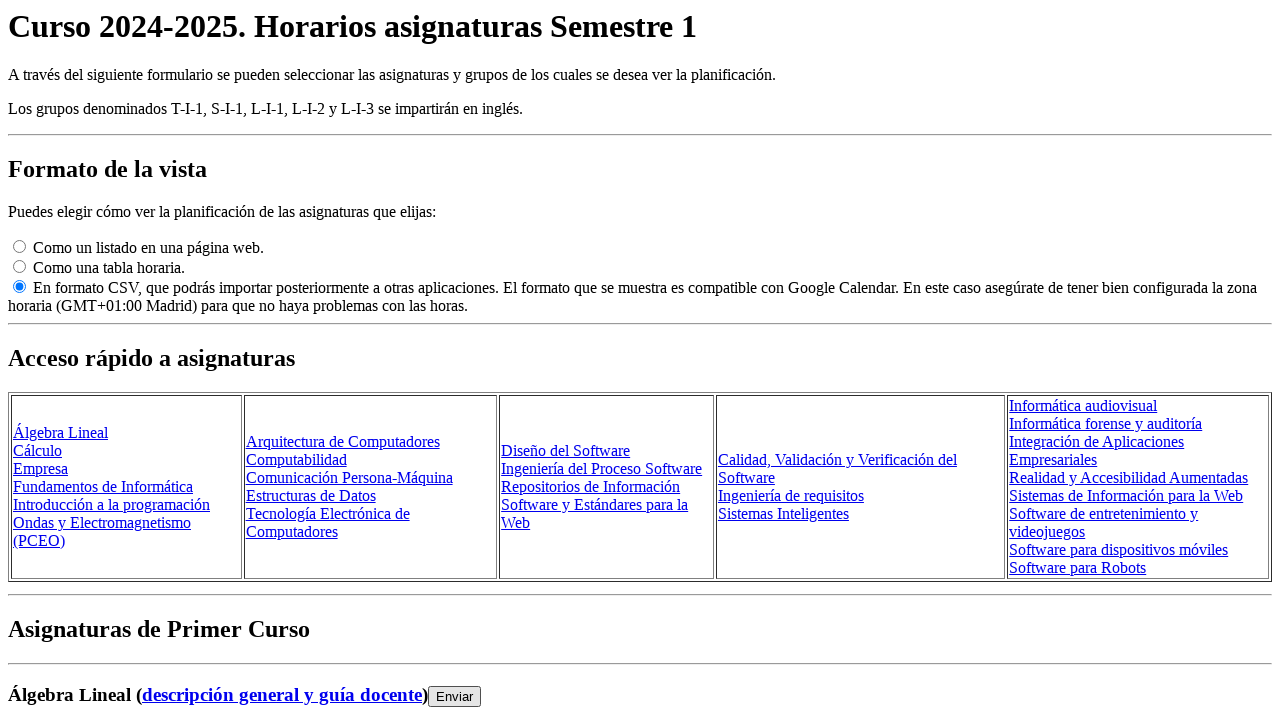

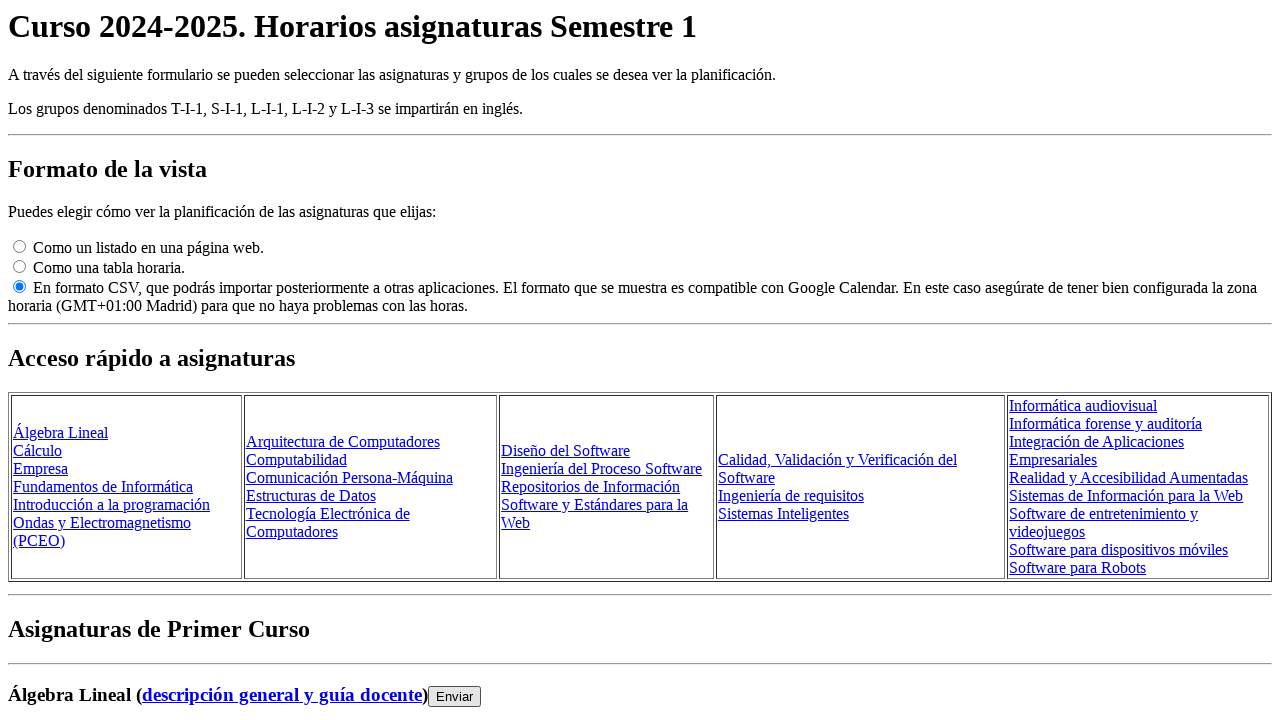